Navigates to a blog post page and waits for it to load. The original script repeated this 50 times, but as a single test it simply visits the blog page.

Starting URL: https://livenowisgood.blogspot.com/2019/12/soft-purity-lavera.html

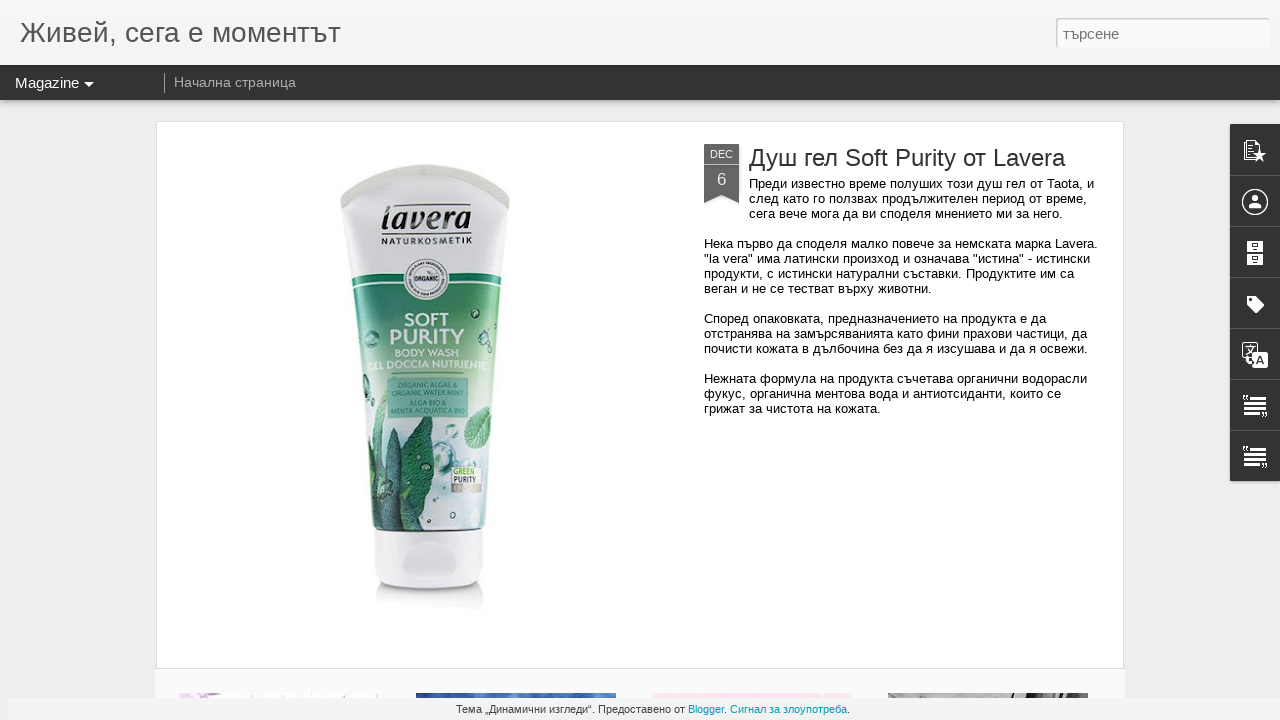

Waited for blog page DOM to load
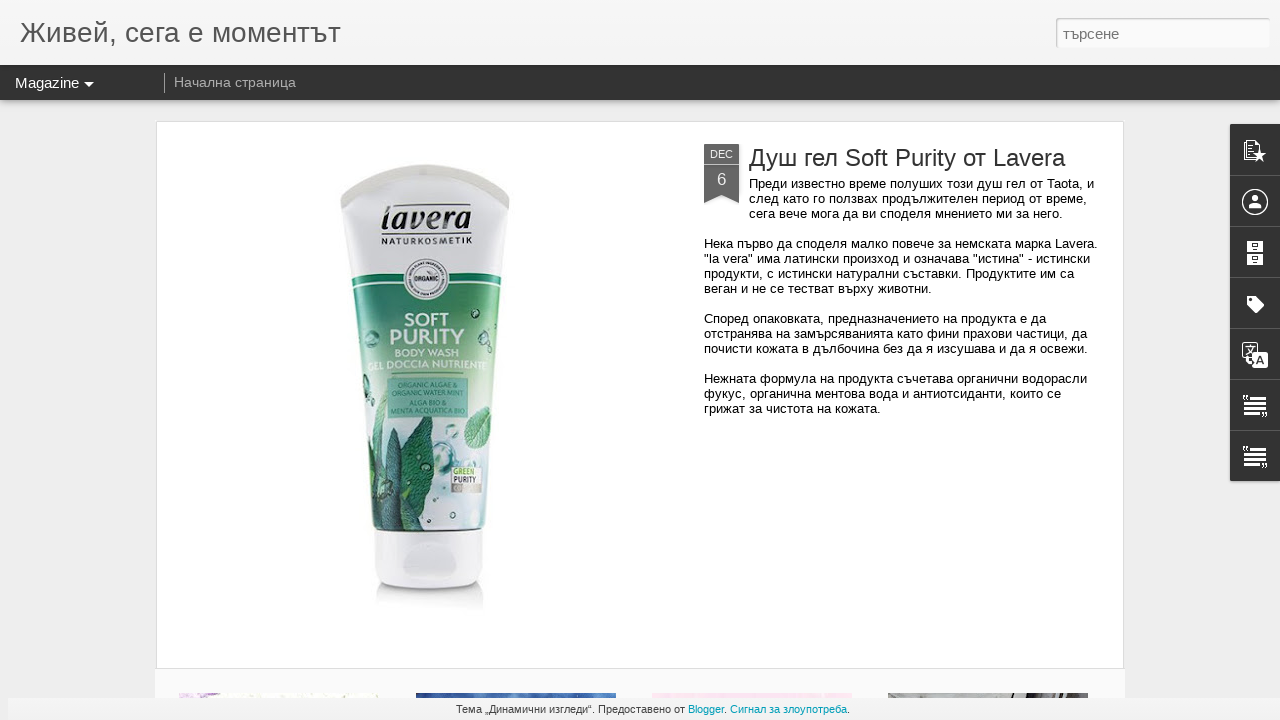

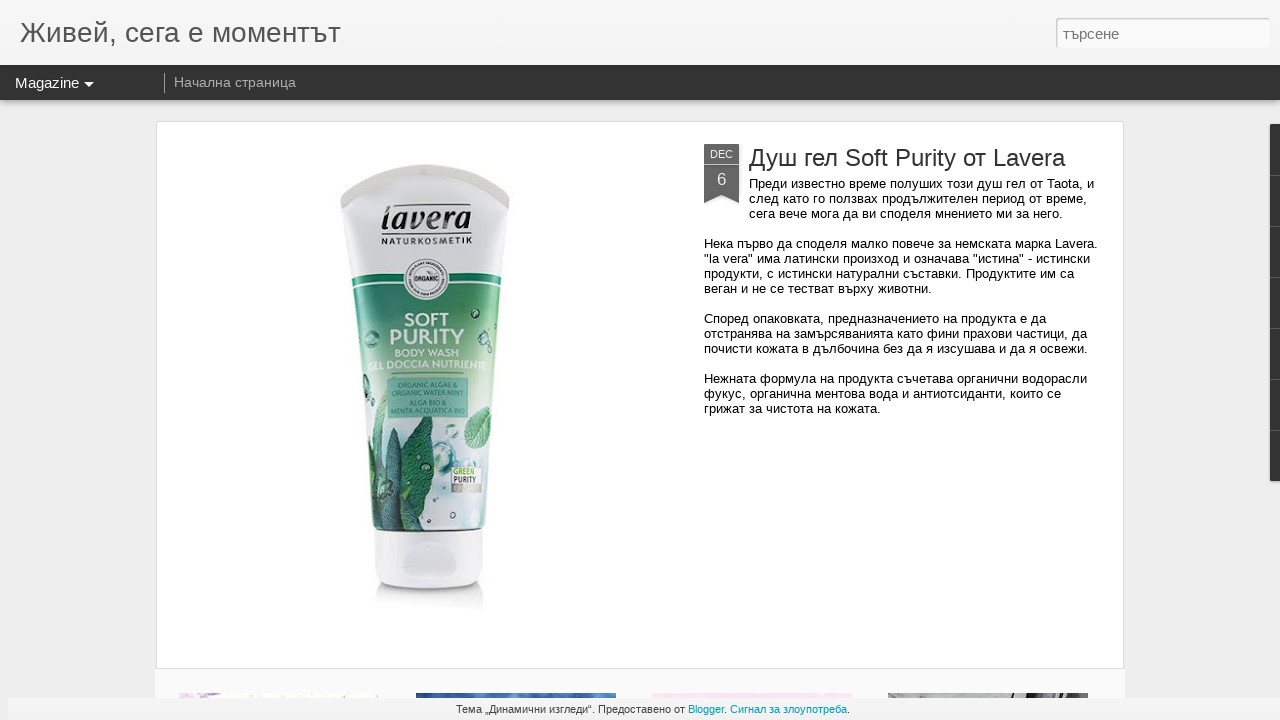